Basic sanity test that navigates to the homepage and verifies the page loads successfully

Starting URL: https://colab.humanbrain.in/

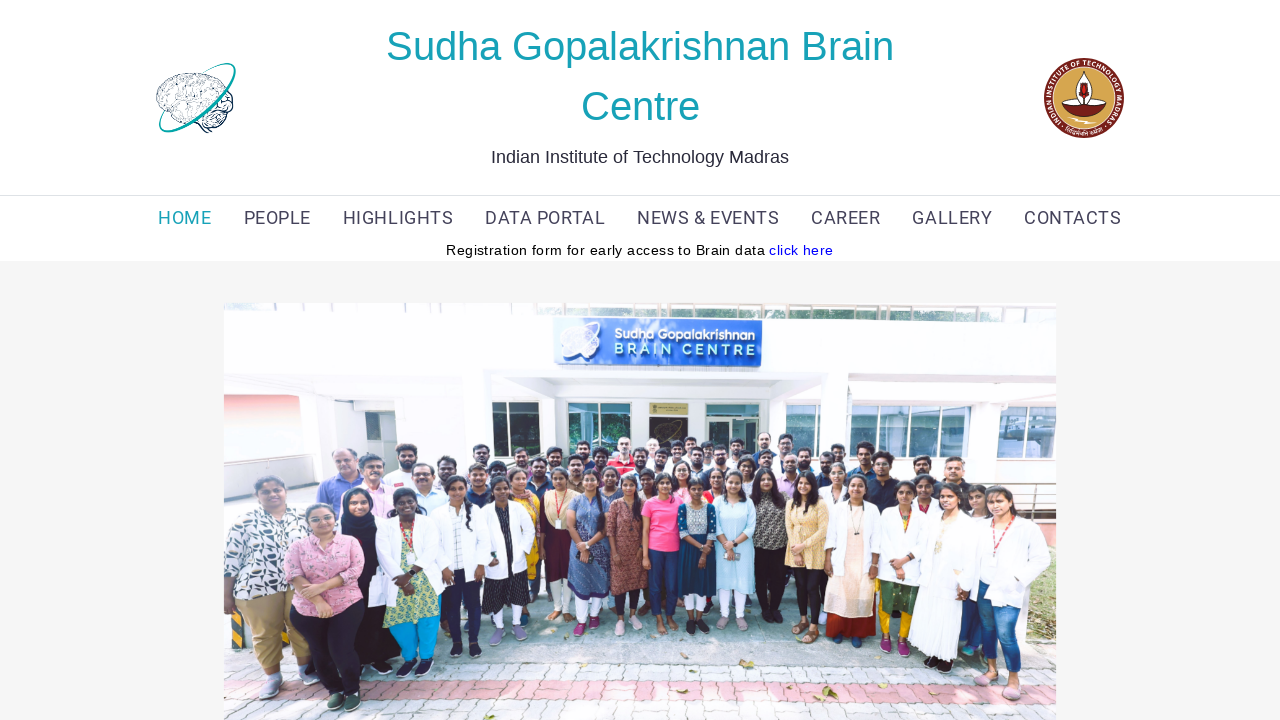

Waited for DOM content loaded on homepage
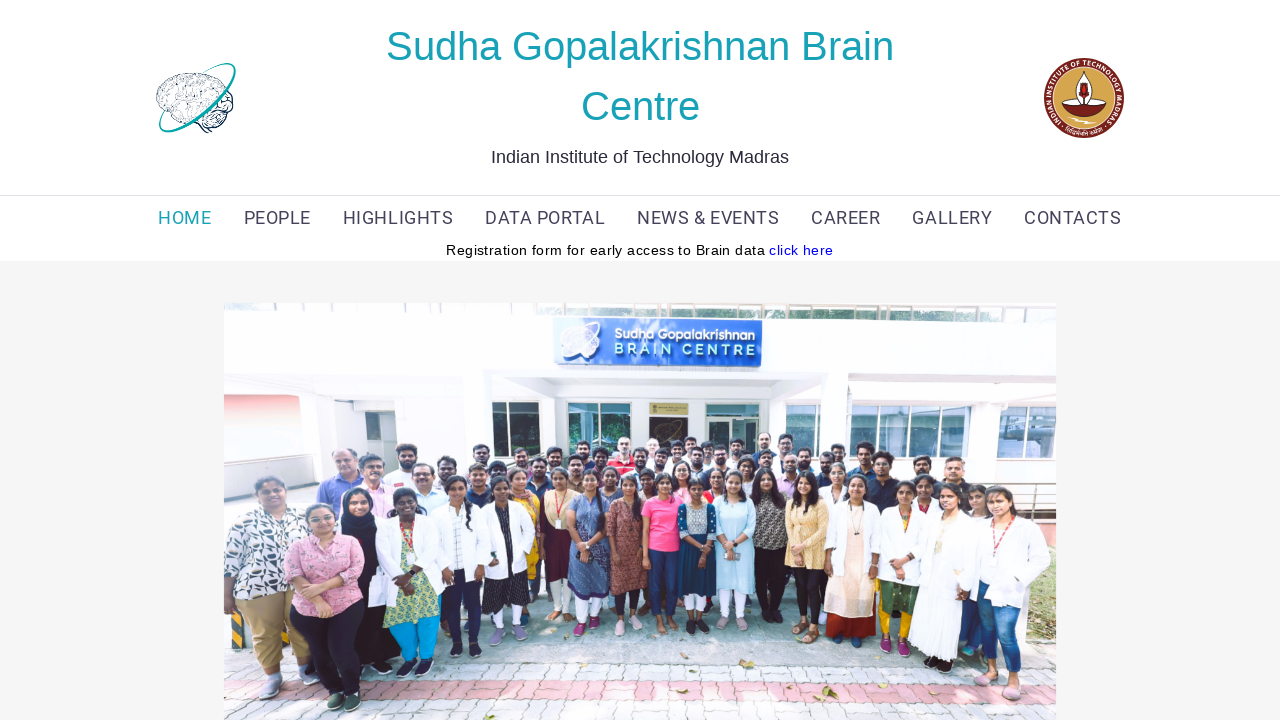

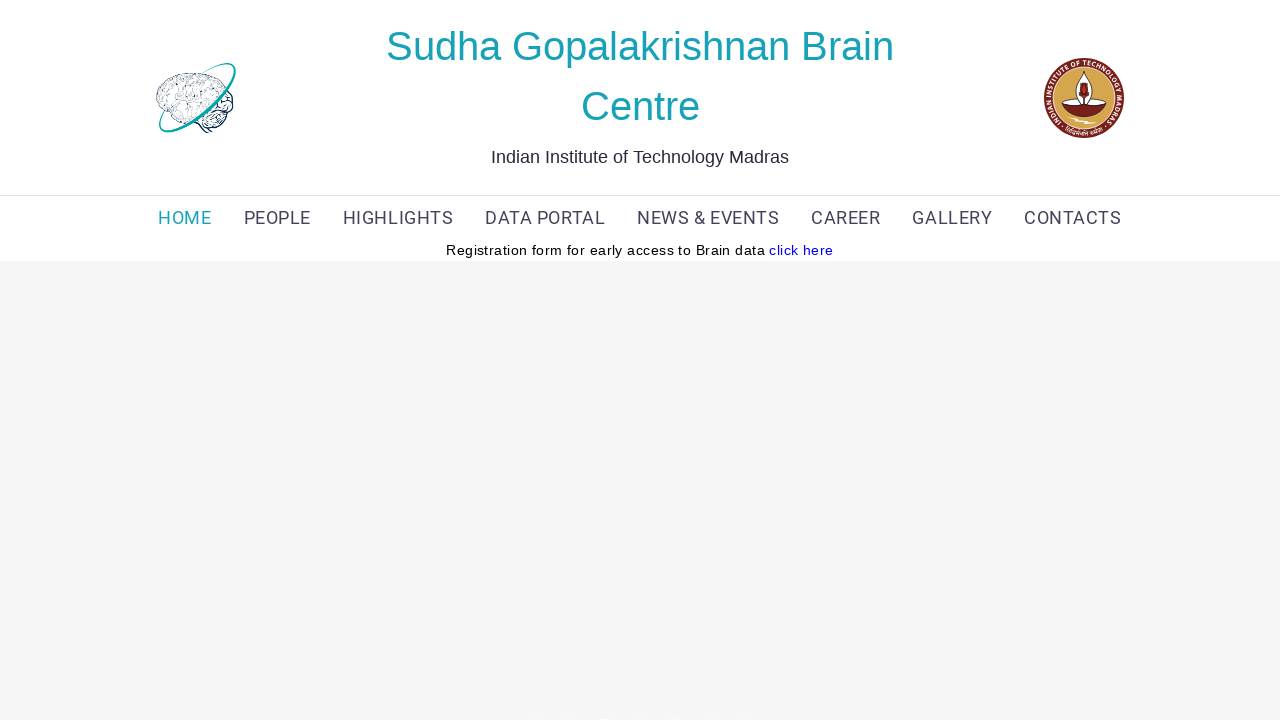